Tests static dropdown selection functionality by selecting a currency option (AED) from a dropdown menu on a practice website and verifying the selection.

Starting URL: https://rahulshettyacademy.com/dropdownsPractise/

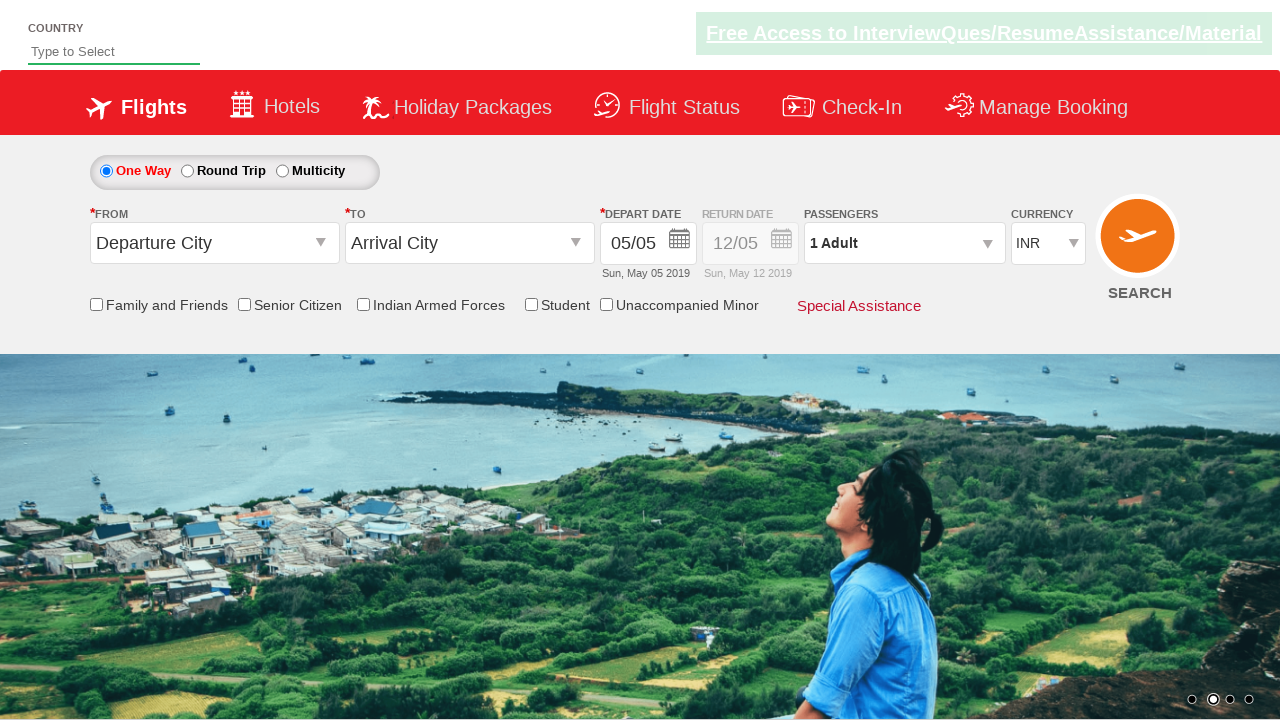

Navigated to dropdown practice website
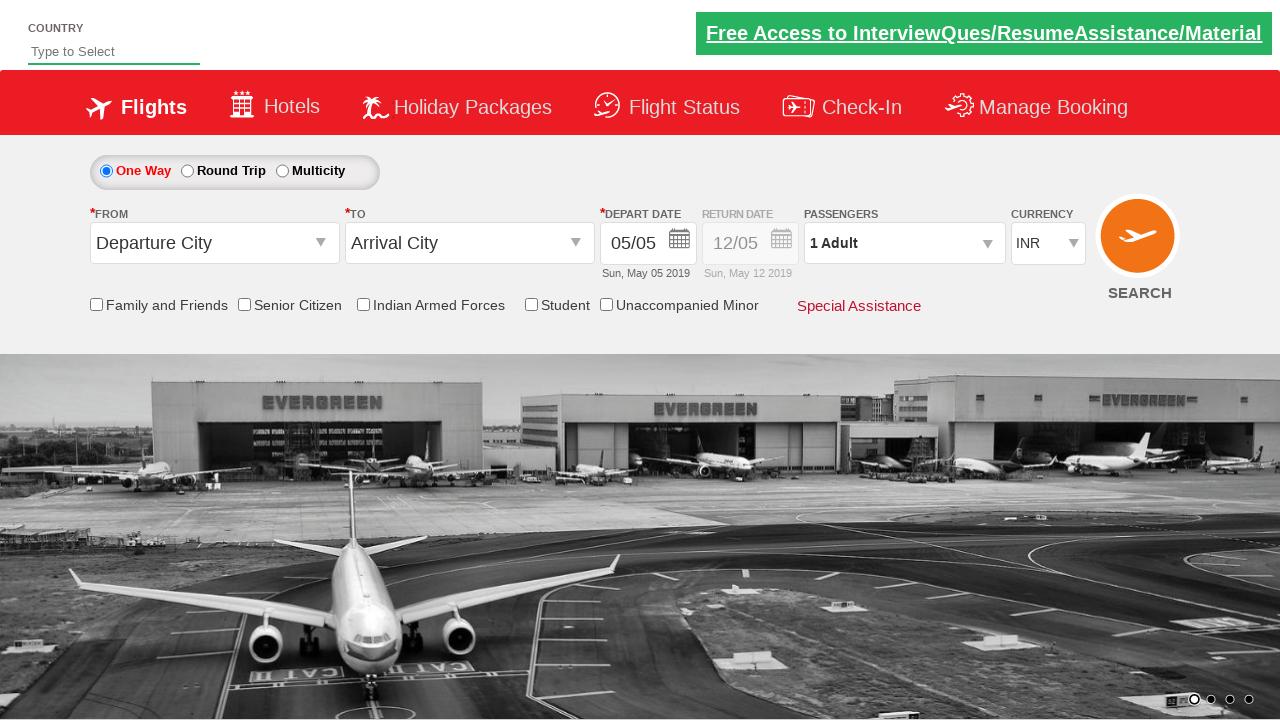

Selected 'AED' currency from dropdown menu on select[name='ctl00$mainContent$DropDownListCurrency']
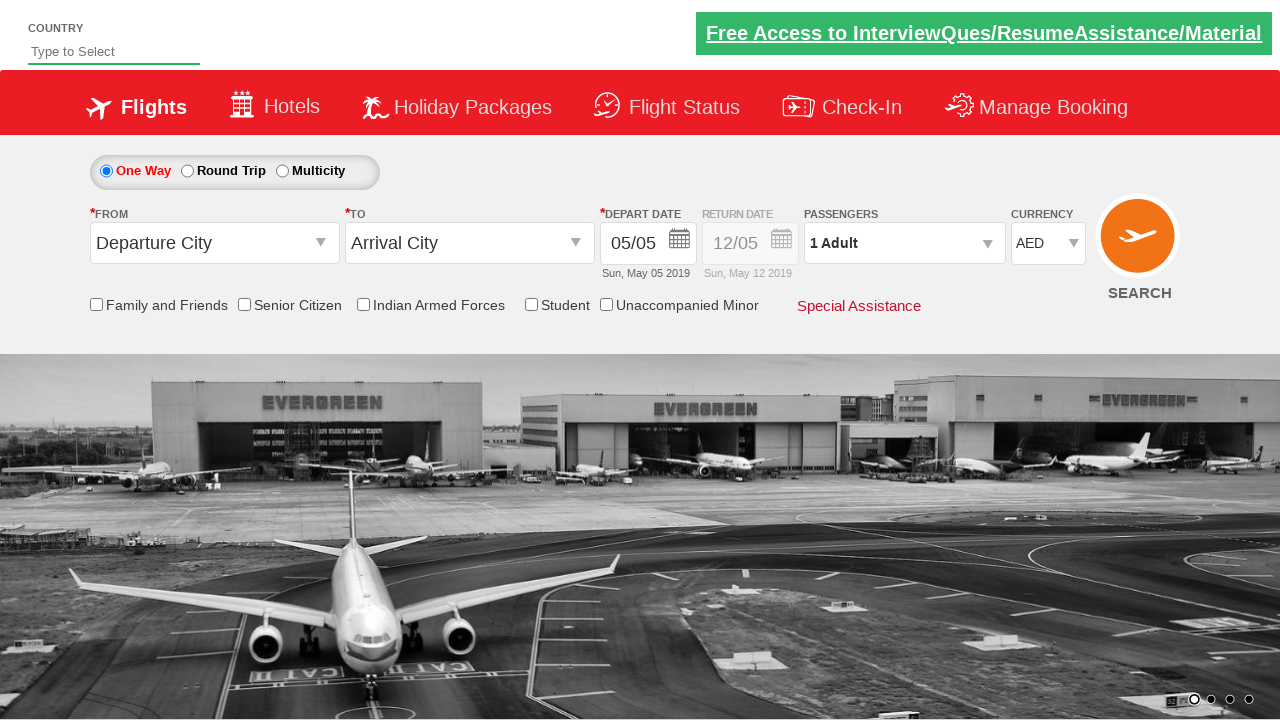

Retrieved selected currency value from dropdown
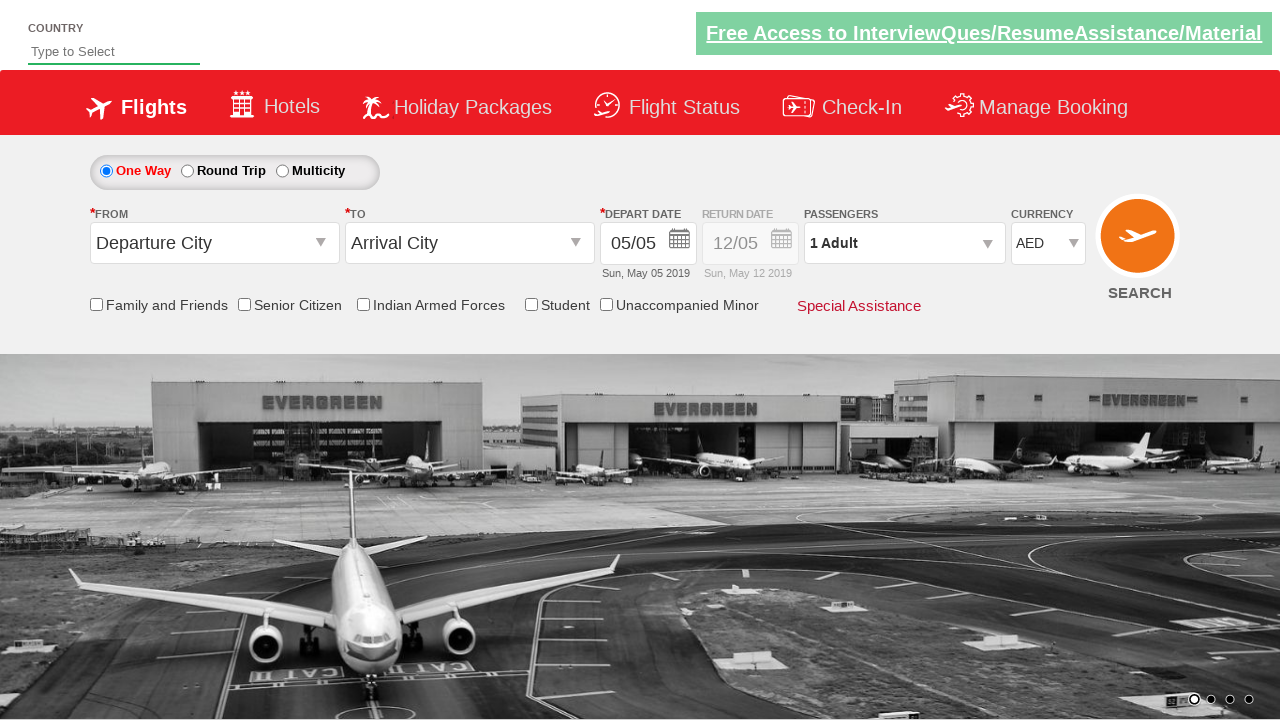

Verified that 'AED' currency was successfully selected
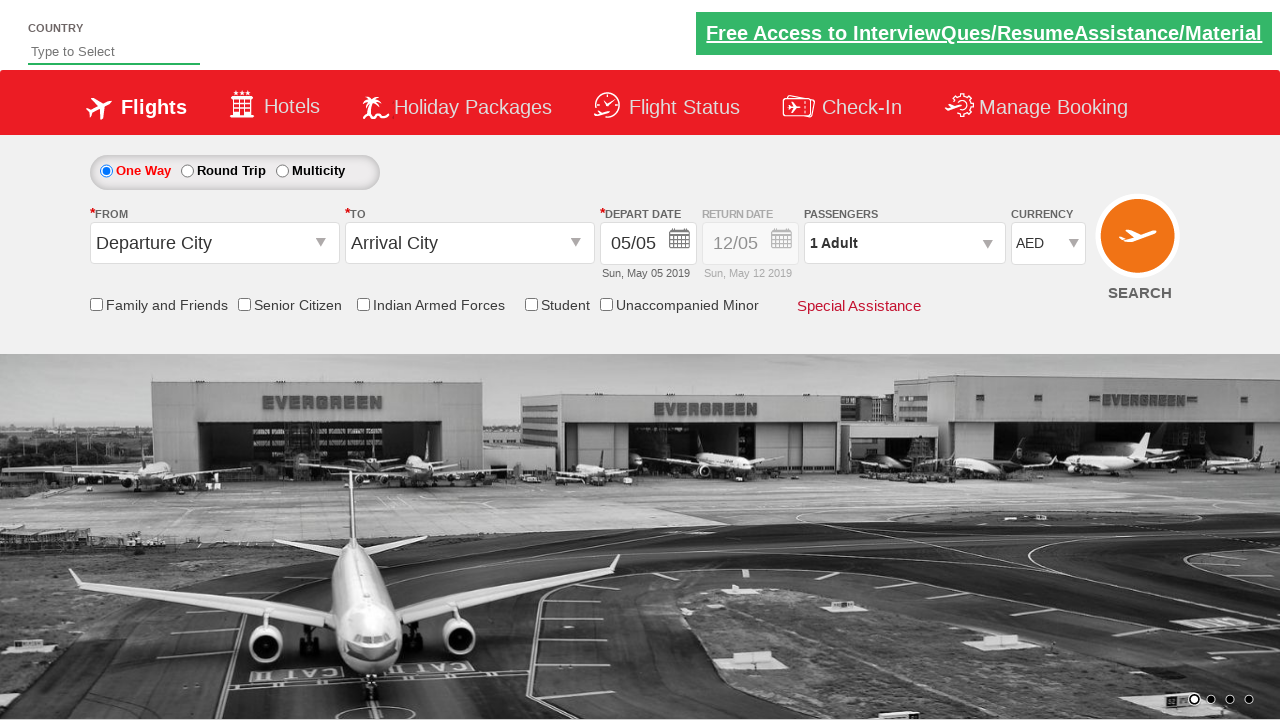

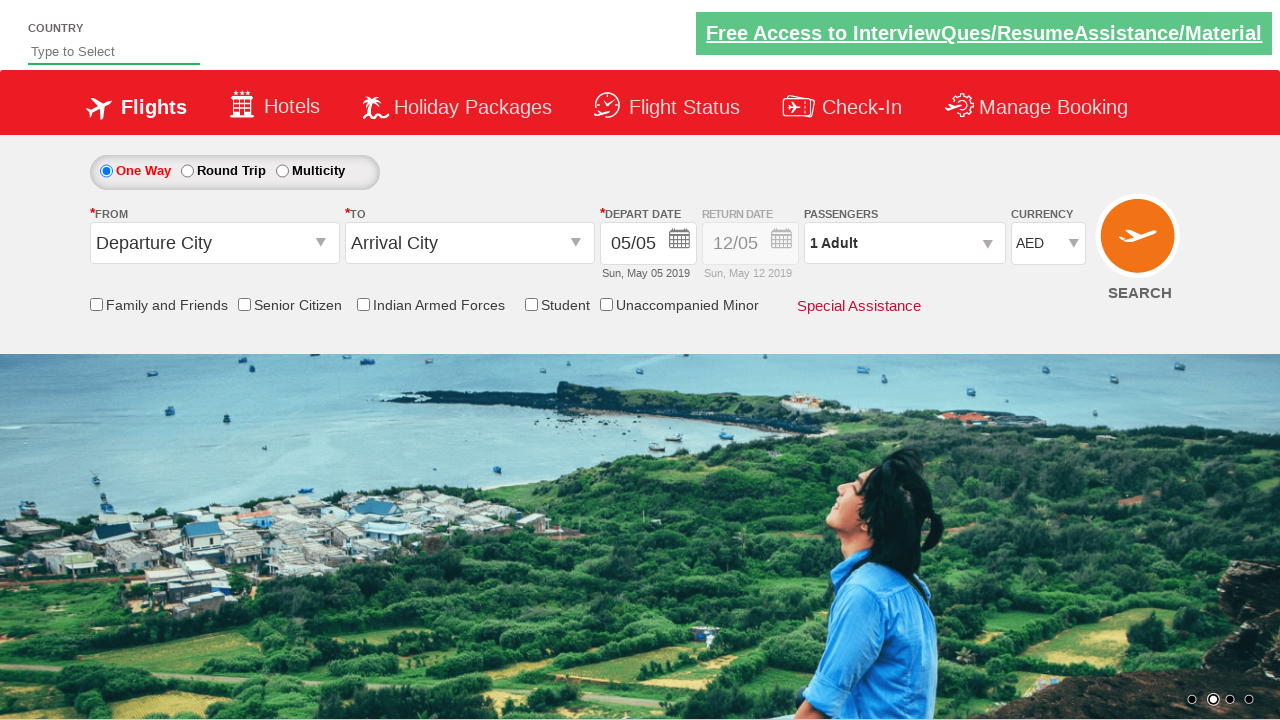